Tests successful login on a demo site using valid test credentials and verifies the success message

Starting URL: https://the-internet.herokuapp.com/login

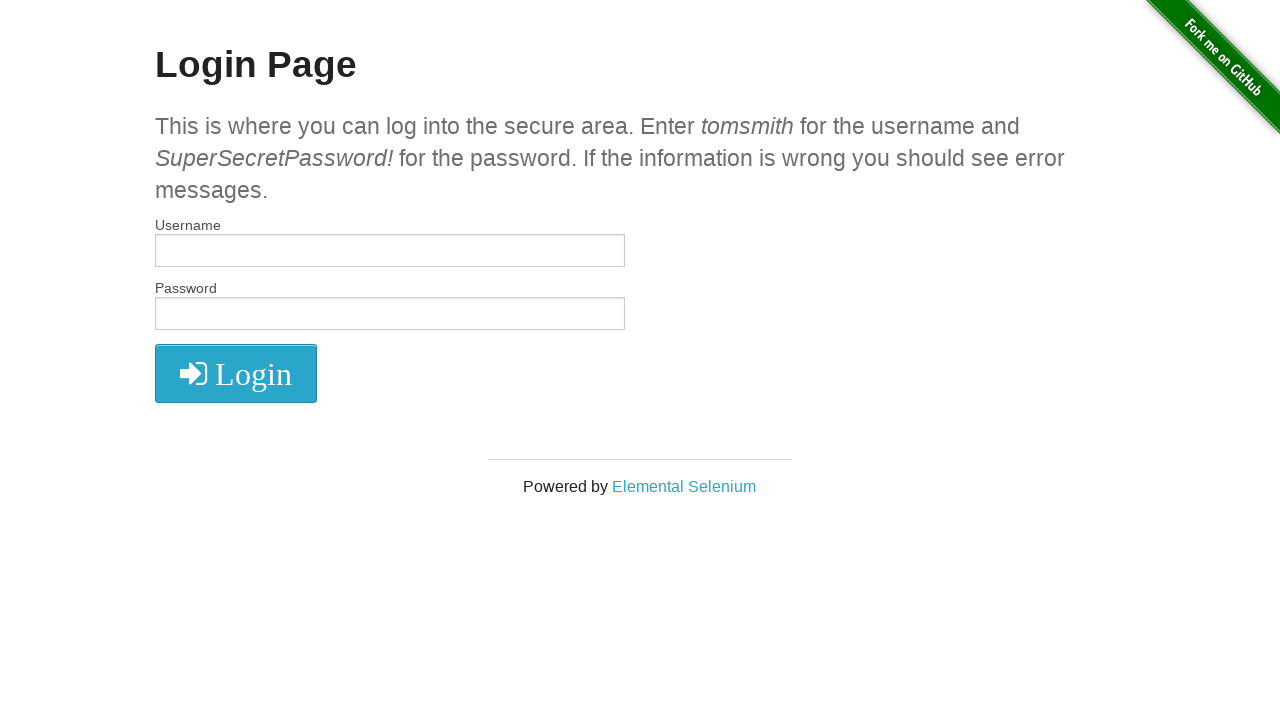

Filled username field with 'tomsmith' on #username
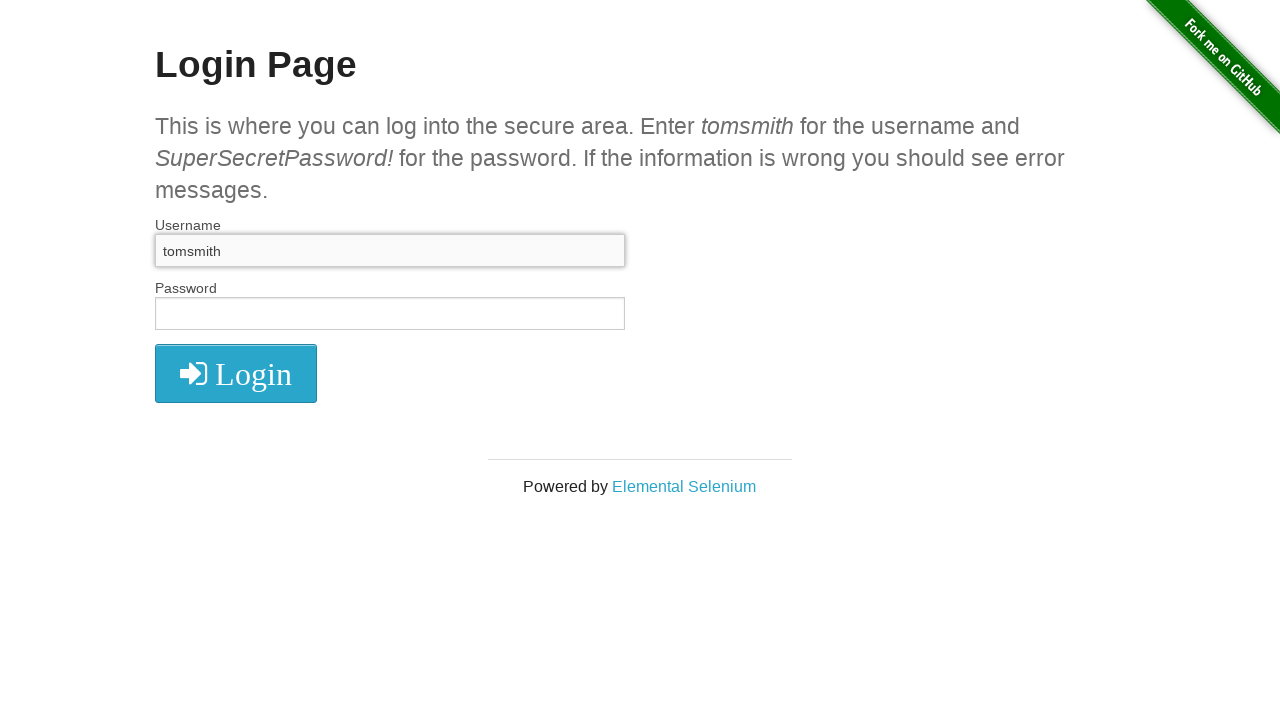

Filled password field with test credentials on #password
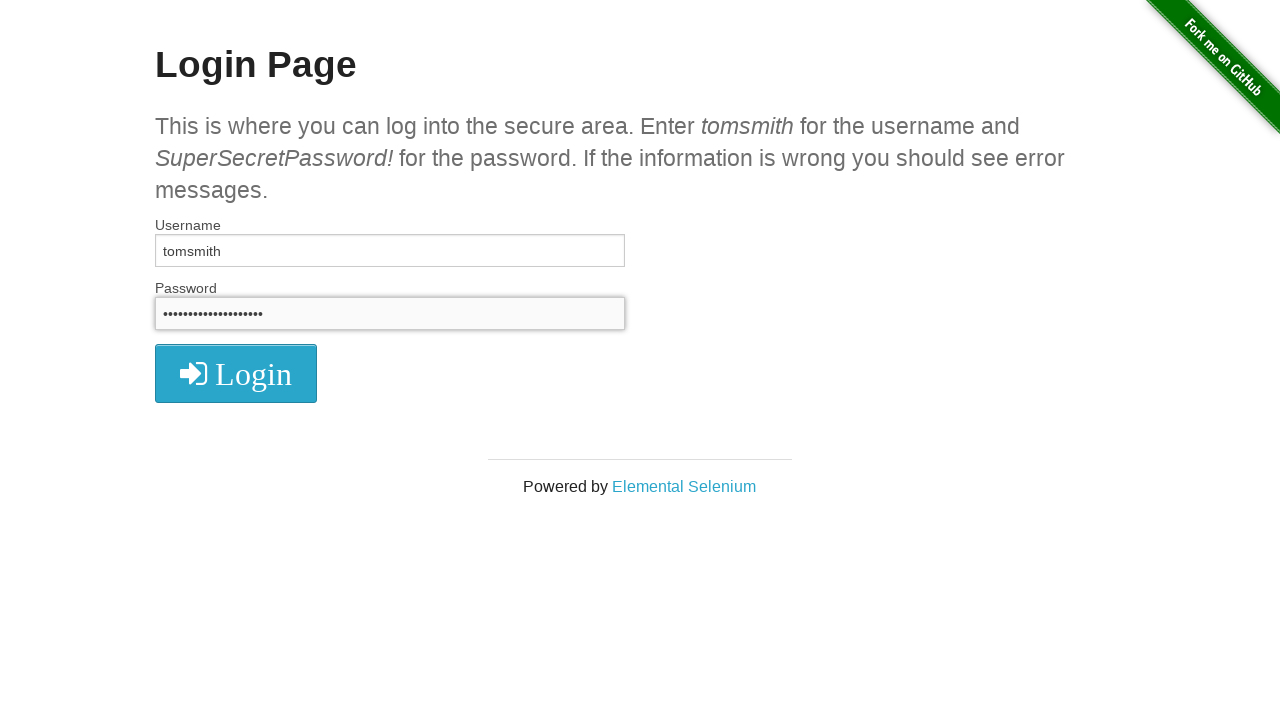

Clicked login button at (236, 373) on button[type='submit']
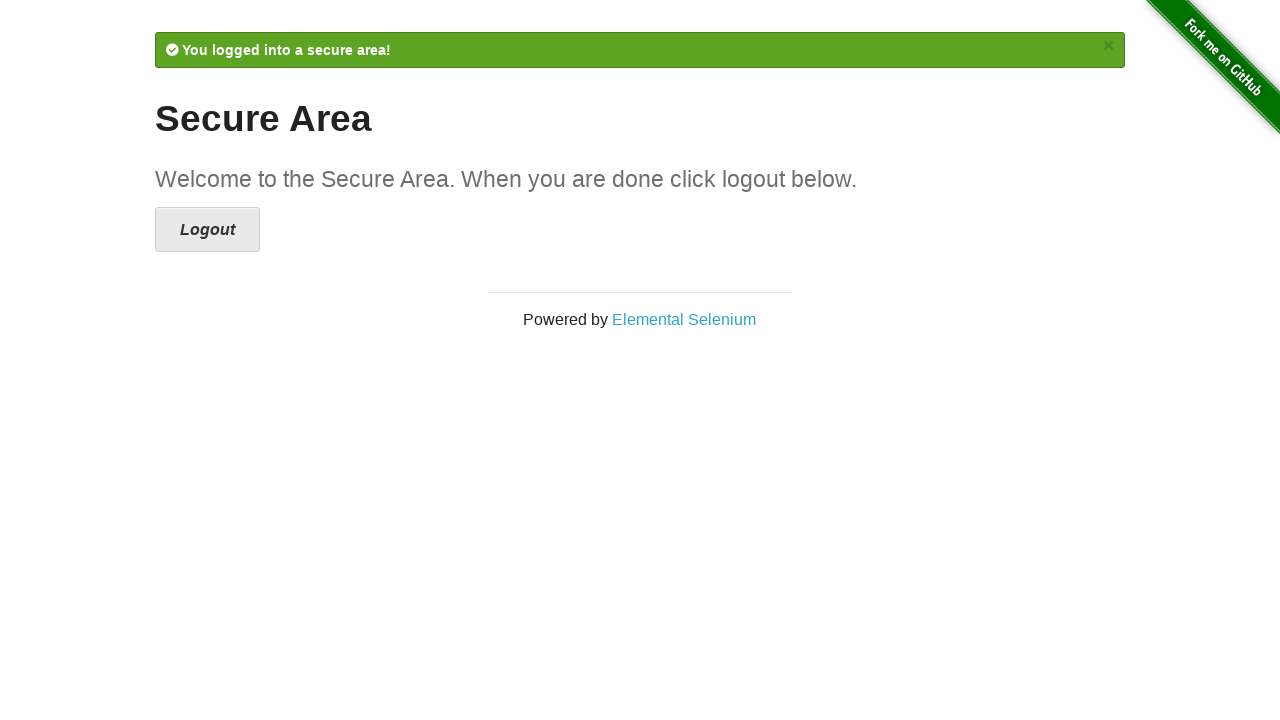

Success message appeared
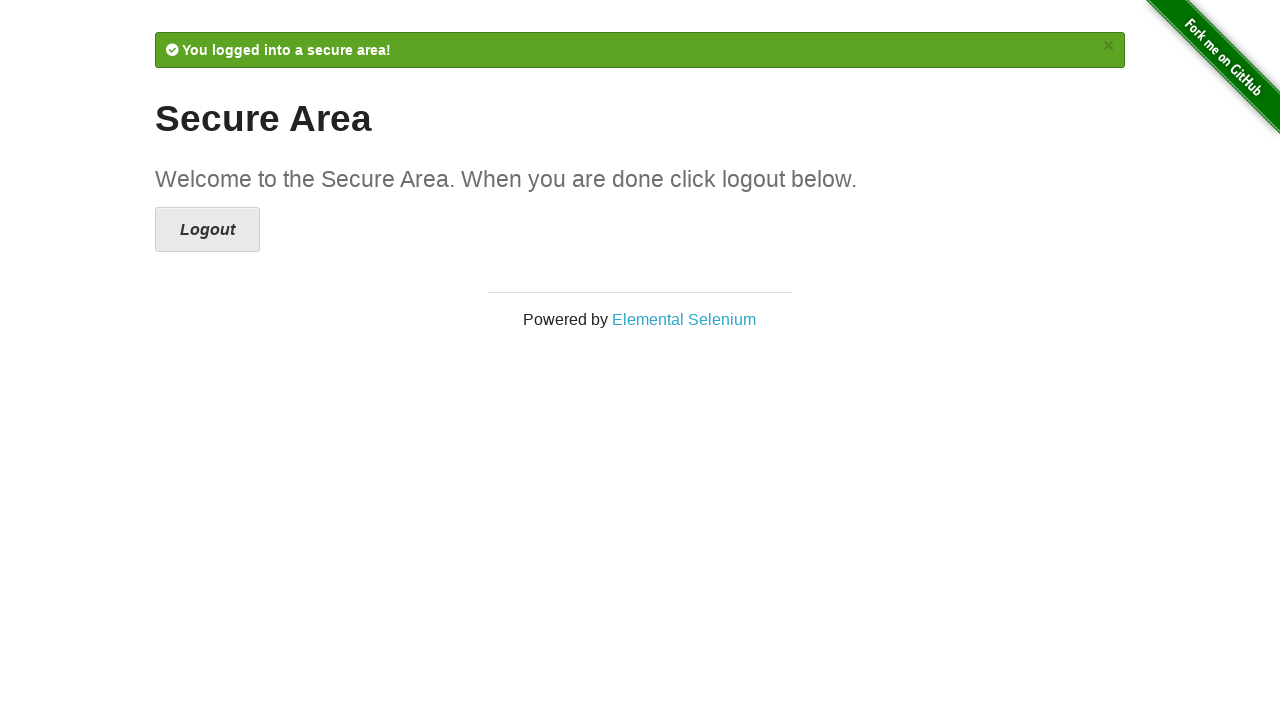

Retrieved success message text
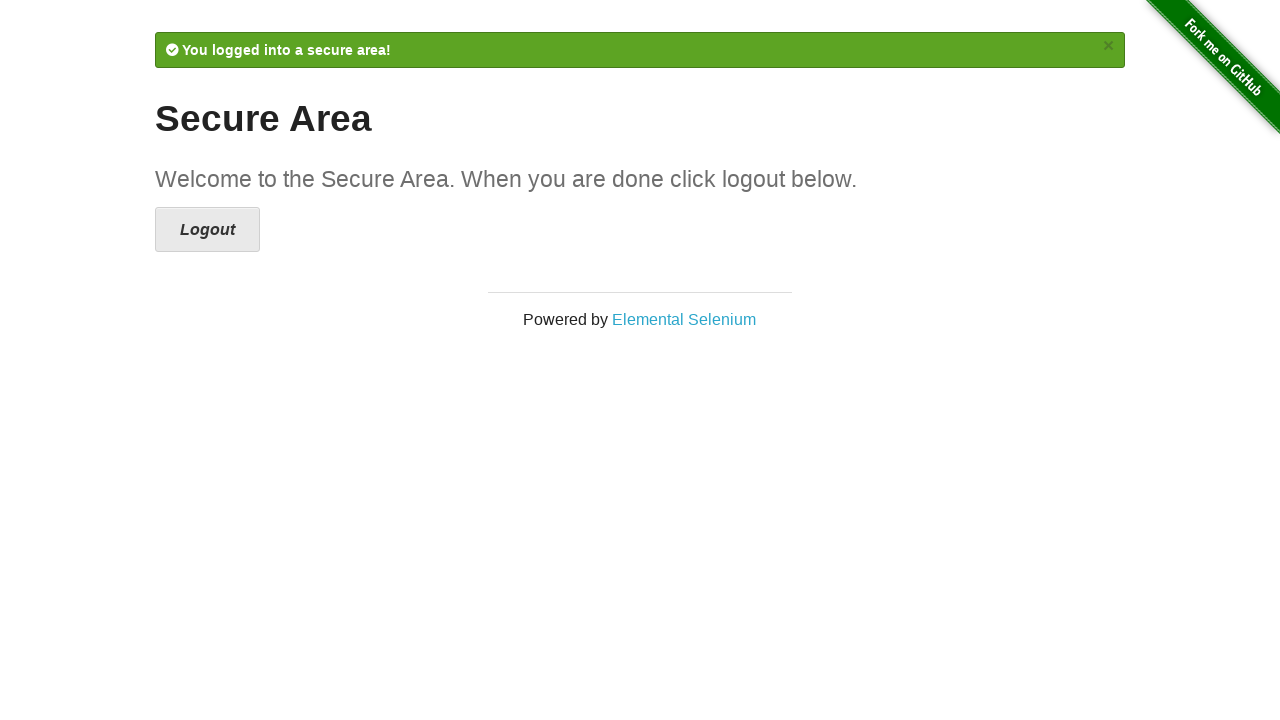

Verified success message contains 'You logged into a secure area!'
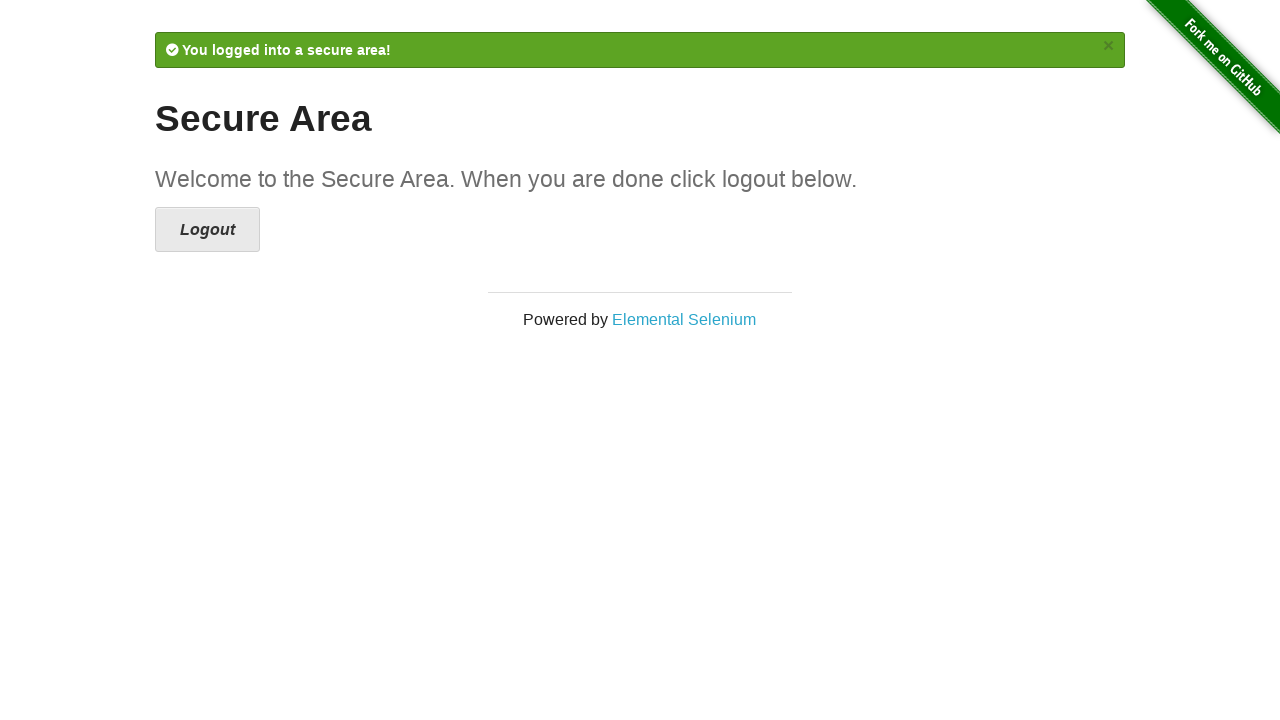

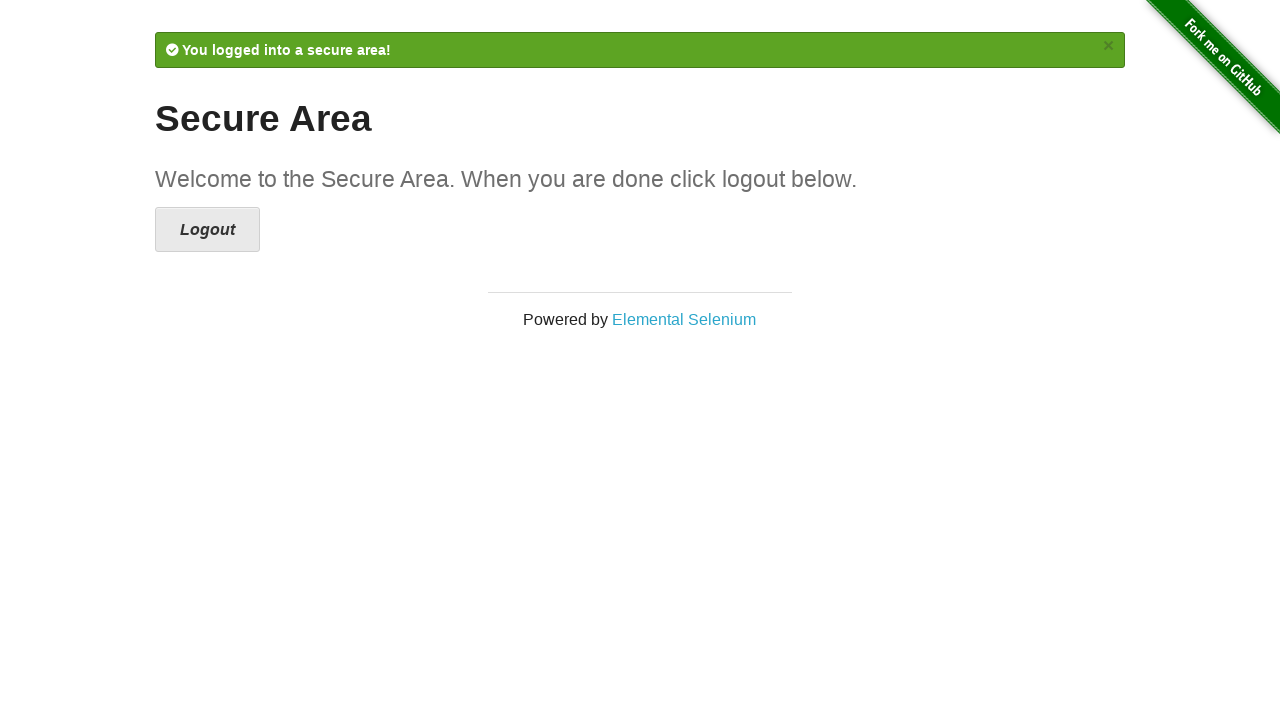